Navigates to a trend keywords page and waits for the trending keyword elements to load and be visible on the page.

Starting URL: https://blackkiwi.net/service/trend

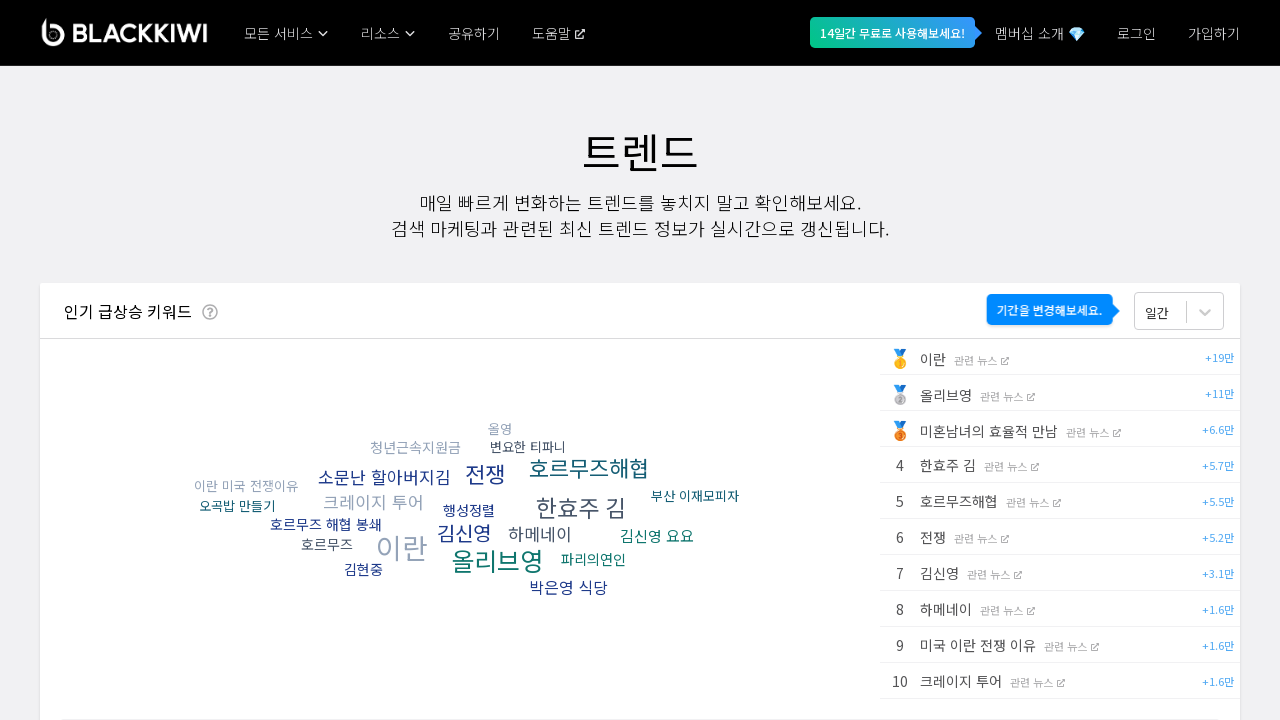

Waited for trending keyword elements to load on the page
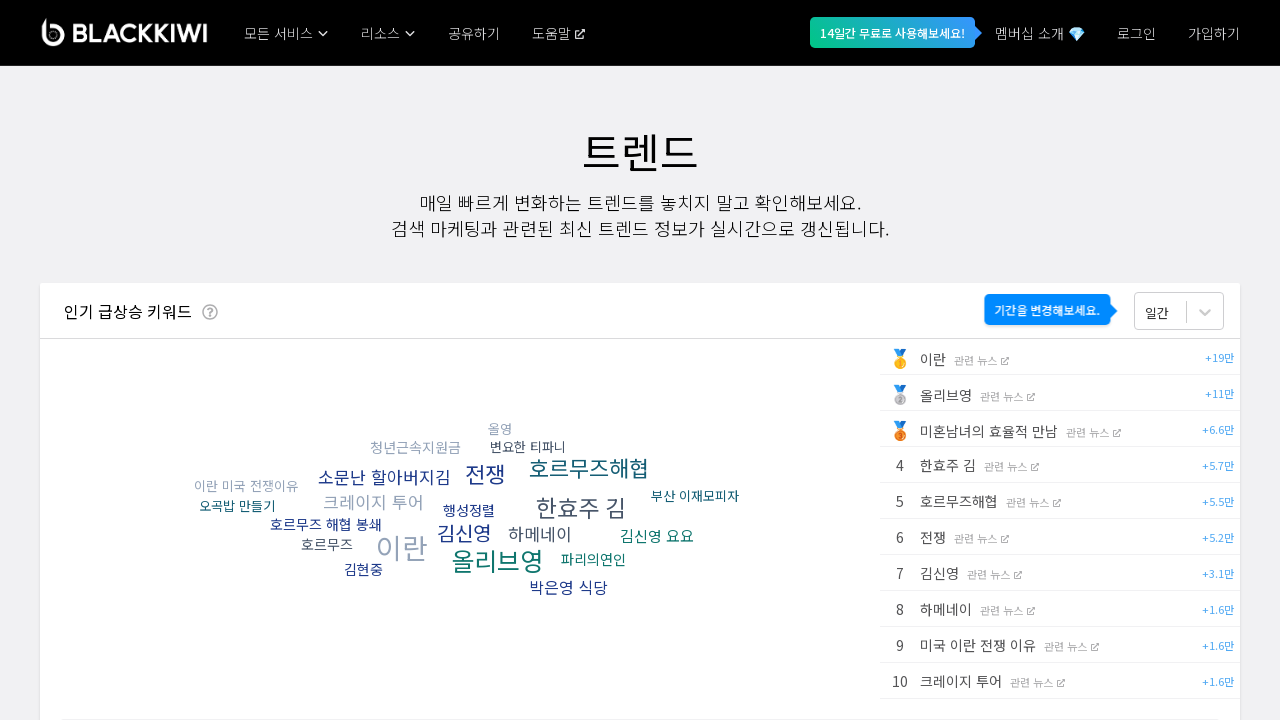

Verified that multiple trend elements are present and visible
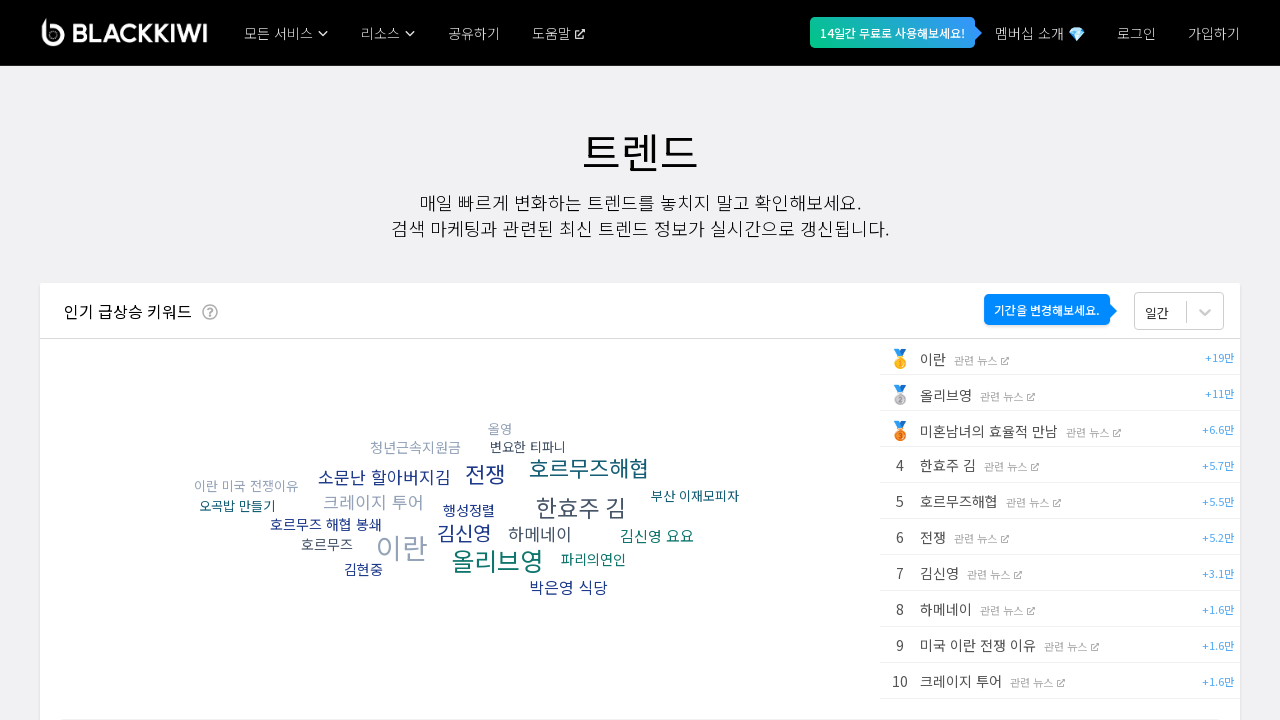

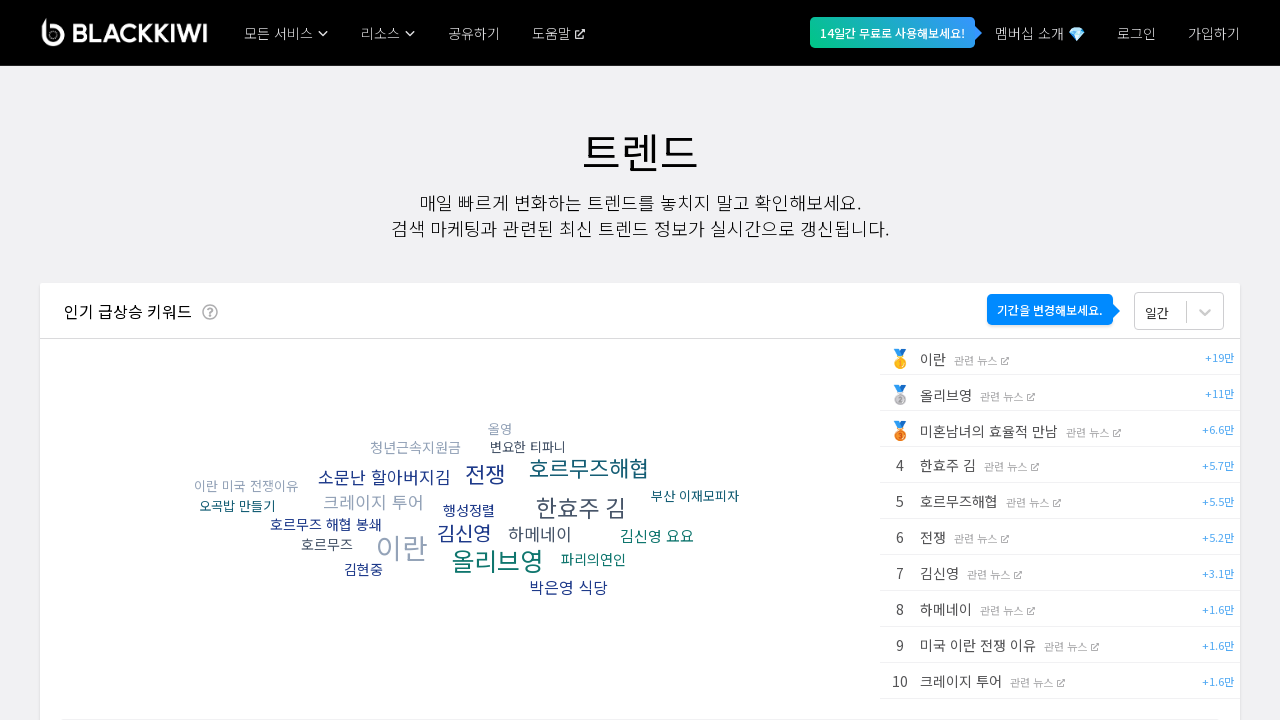